Tests opening a new browser window, switching to it, verifying content, and closing it

Starting URL: https://demoqa.com/browser-windows

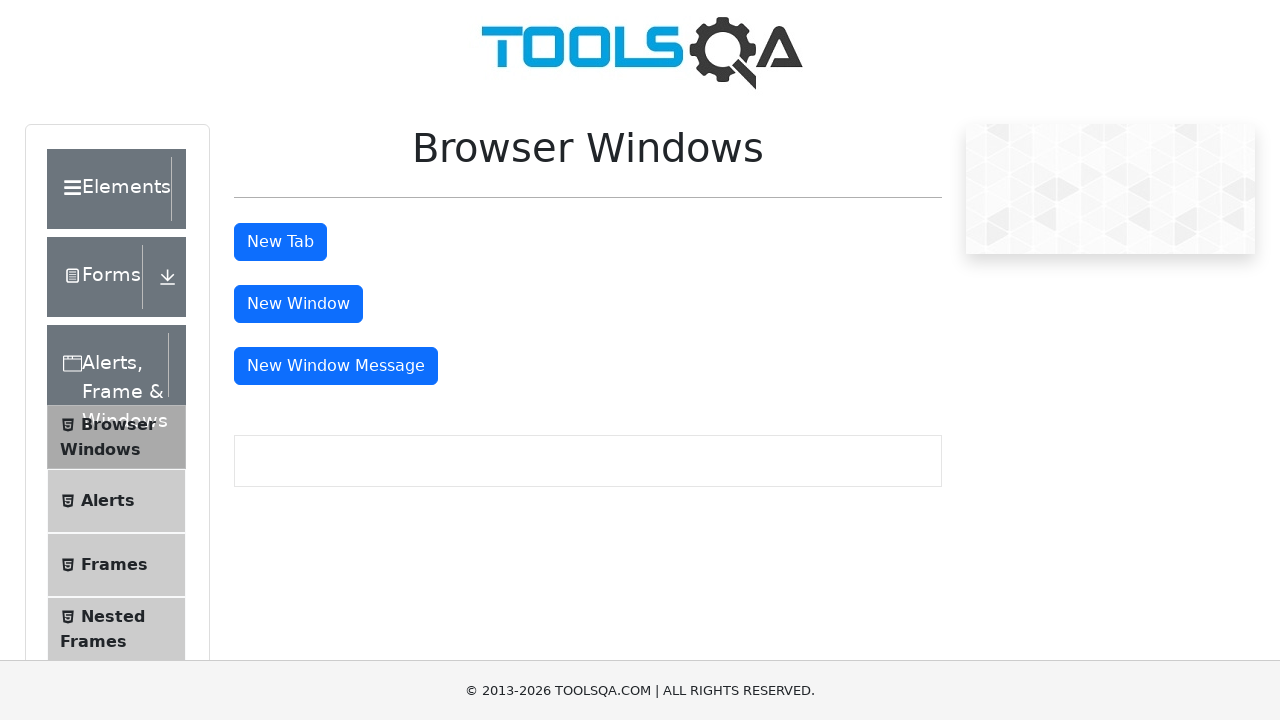

Waited for 'New Window' button to be visible
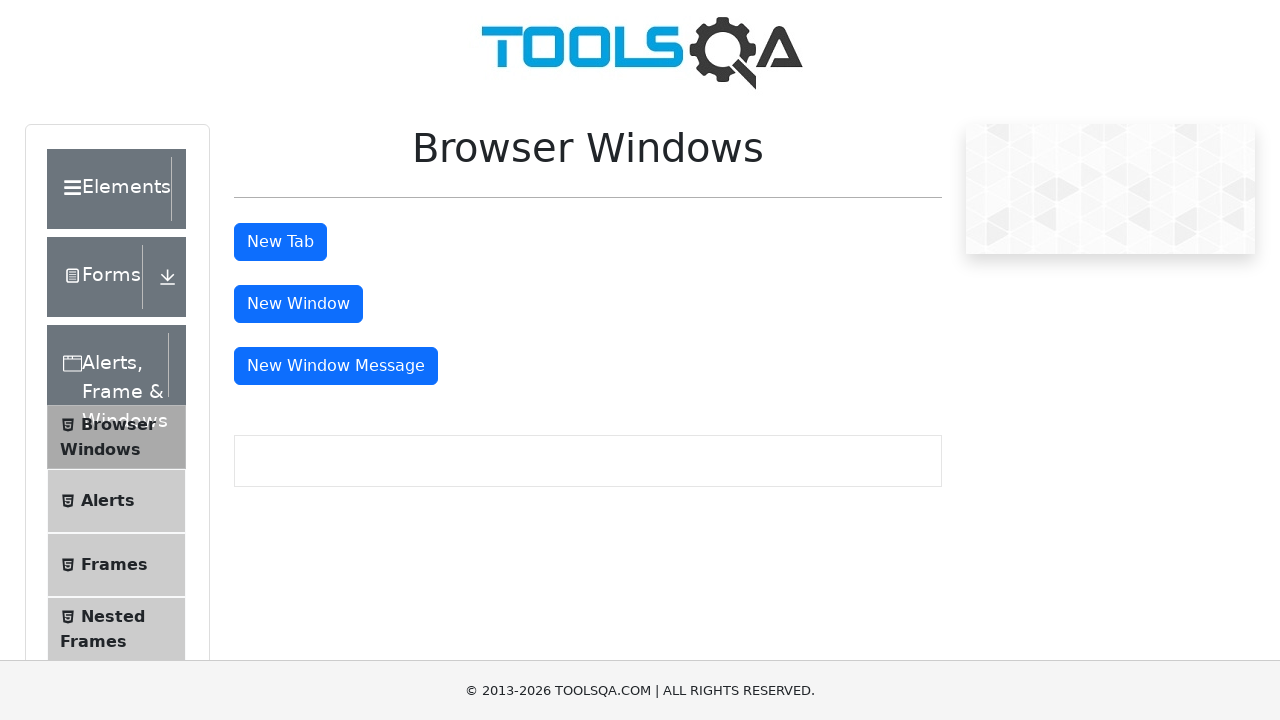

Clicked 'New Window' button to open child window at (298, 304) on #windowButton
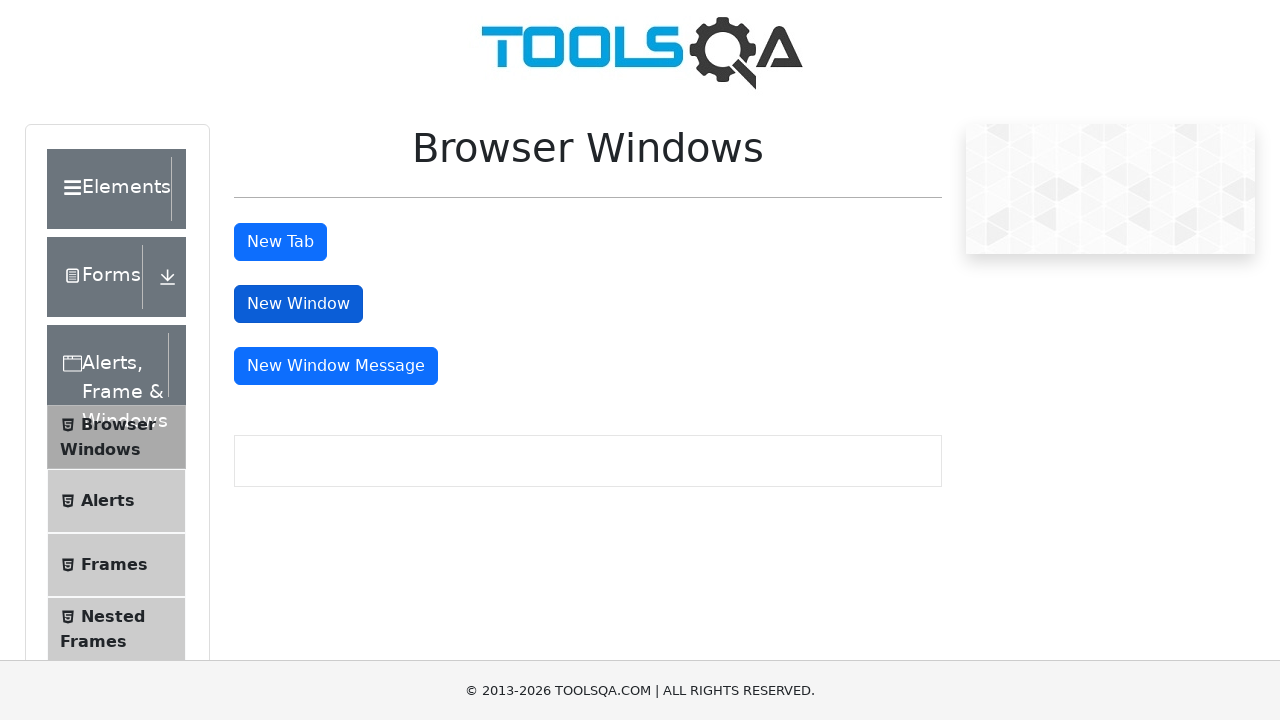

Child window opened and captured
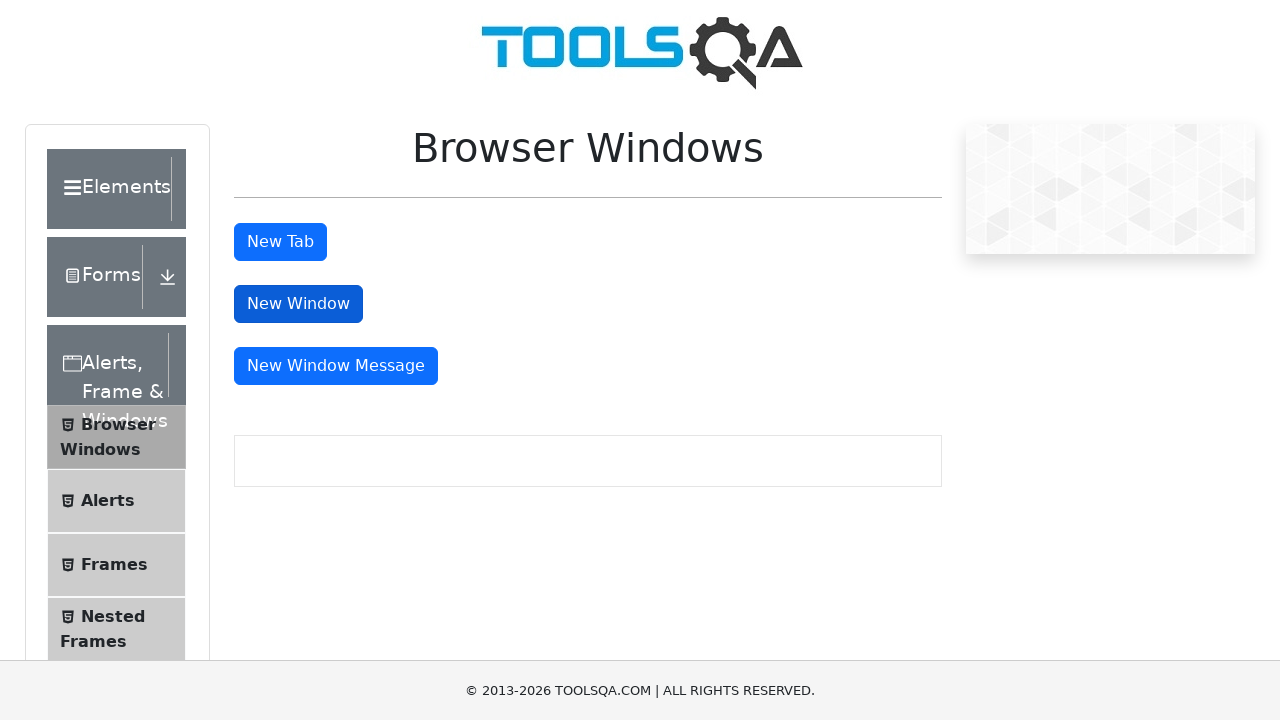

Child window page loaded completely
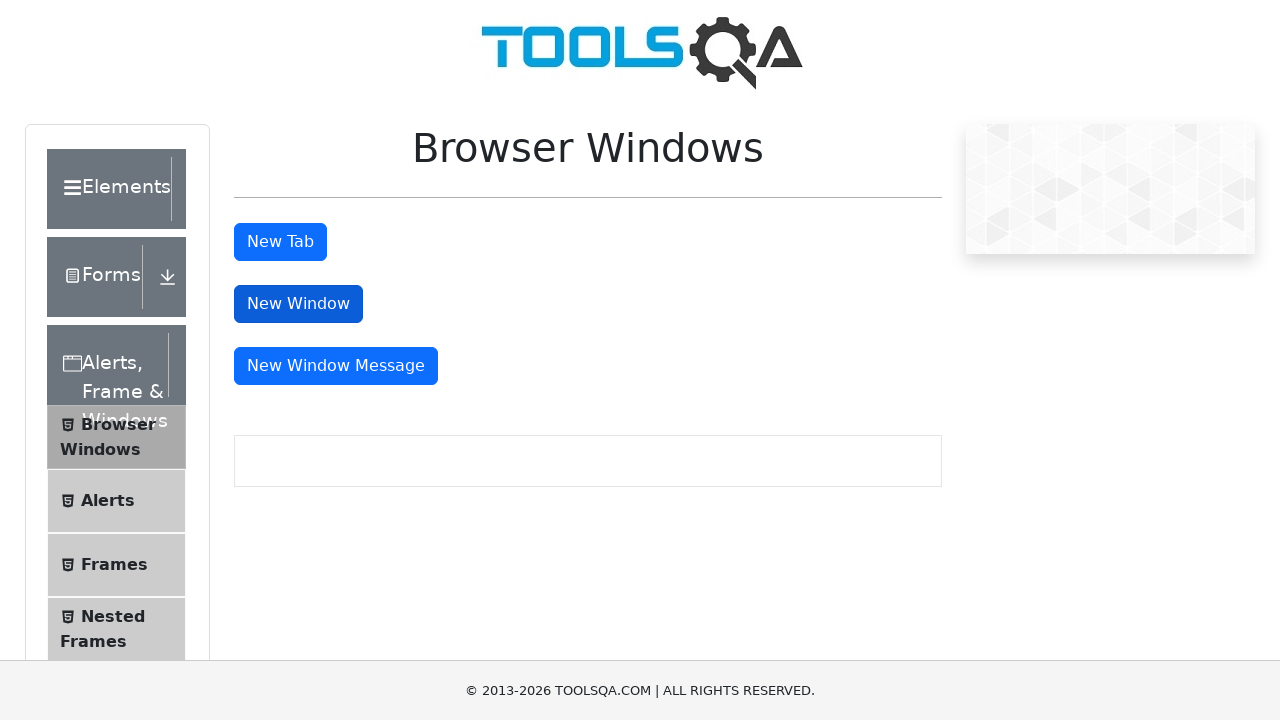

Retrieved sample heading text from child window
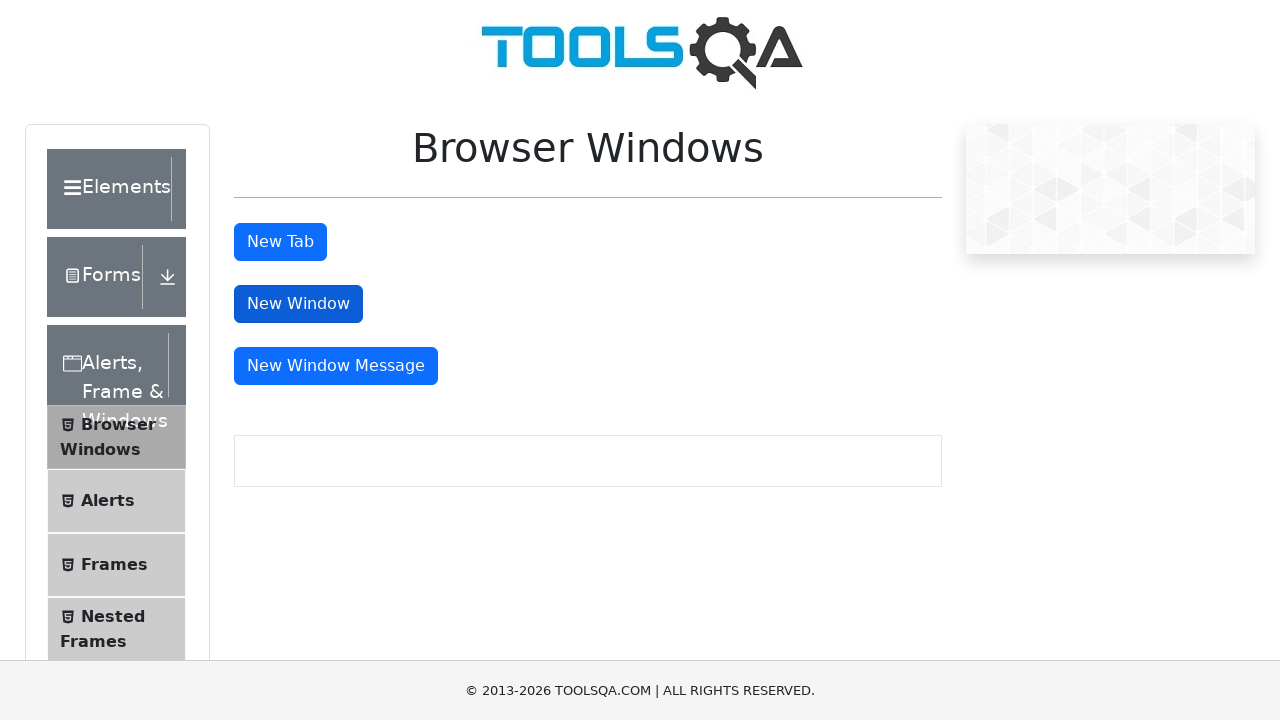

Verified 'This is a sample page' text is present in child window
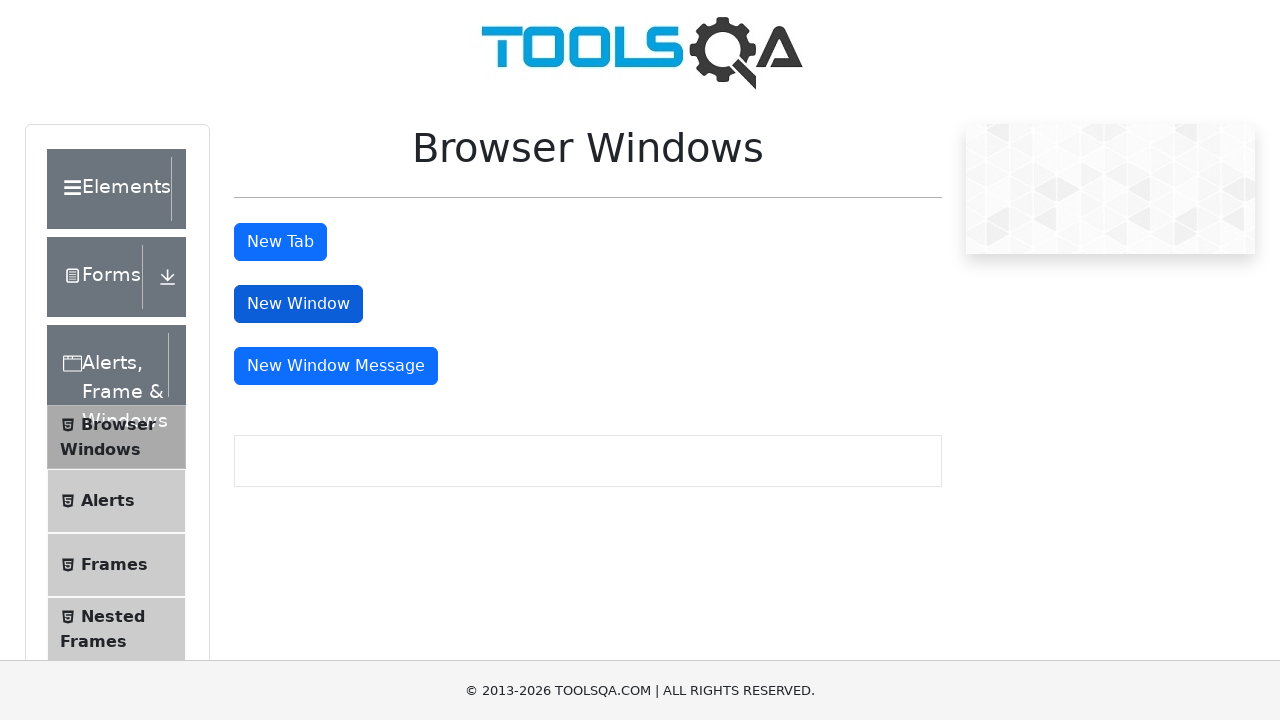

Closed child window
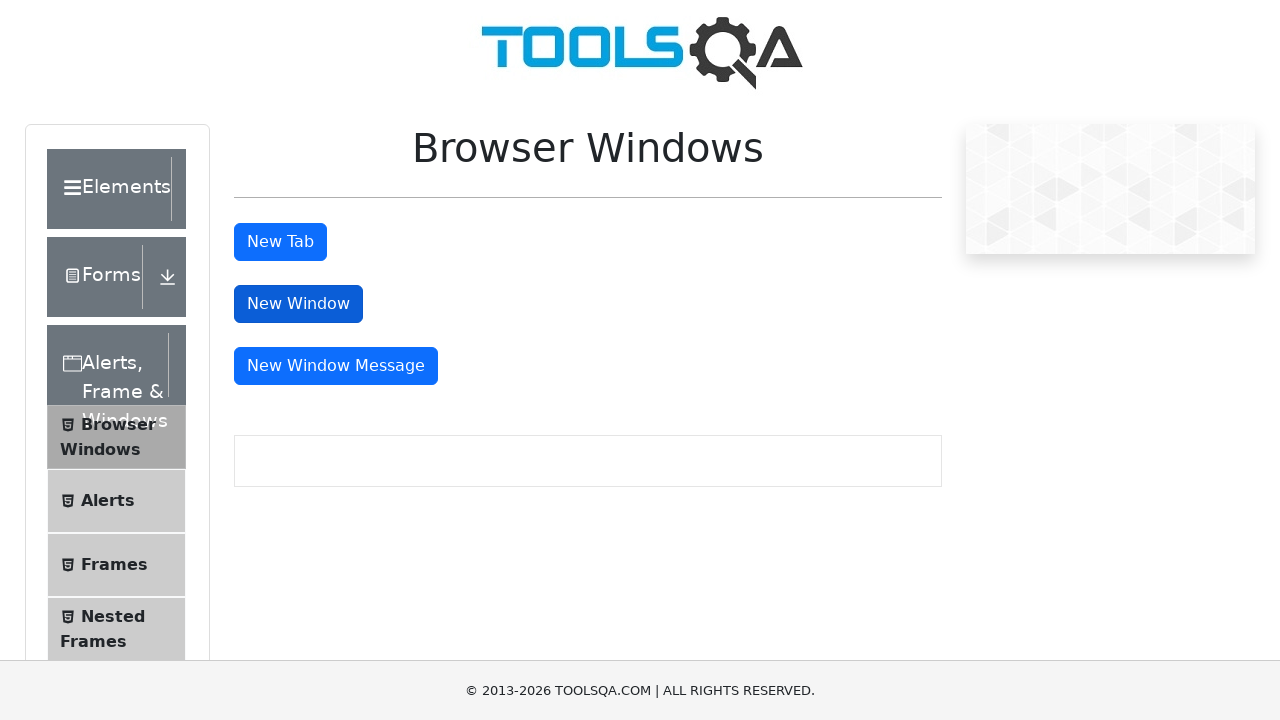

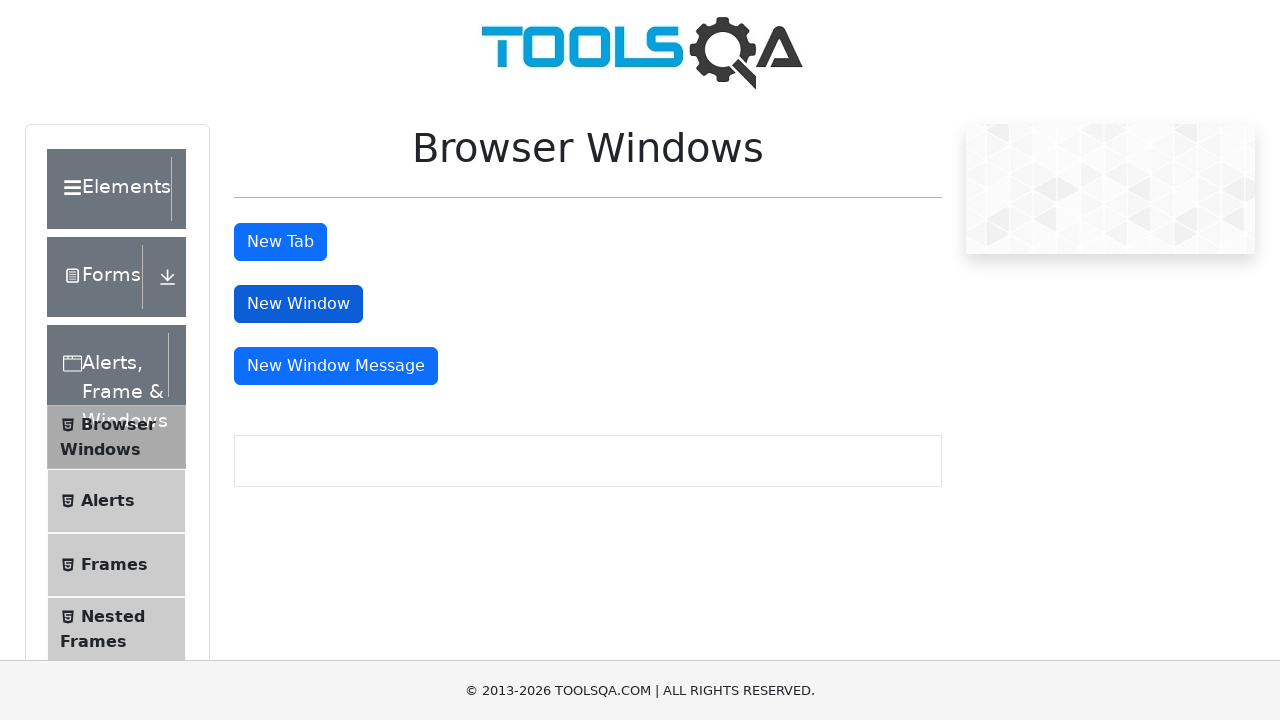